Tests dropdown selection by finding the dropdown element, iterating through all options, clicking on "Option 1", and verifying the selection was made correctly.

Starting URL: https://the-internet.herokuapp.com/dropdown

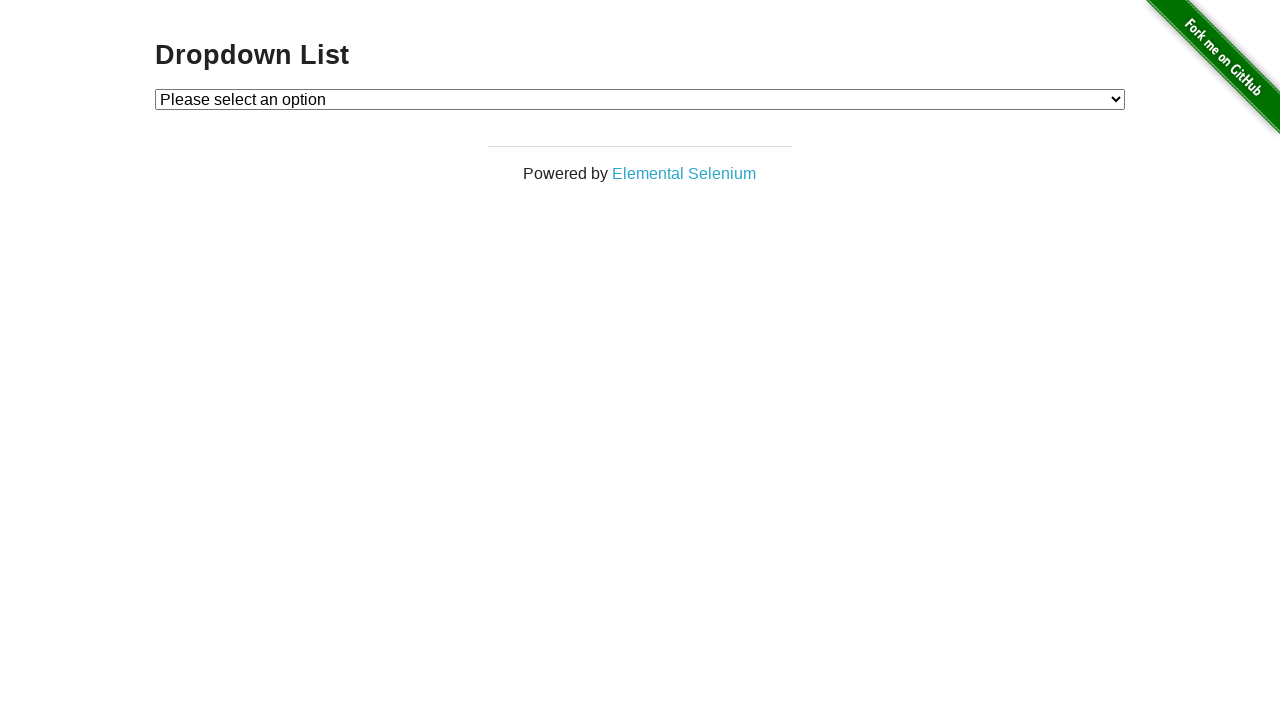

Waited for dropdown element to be present
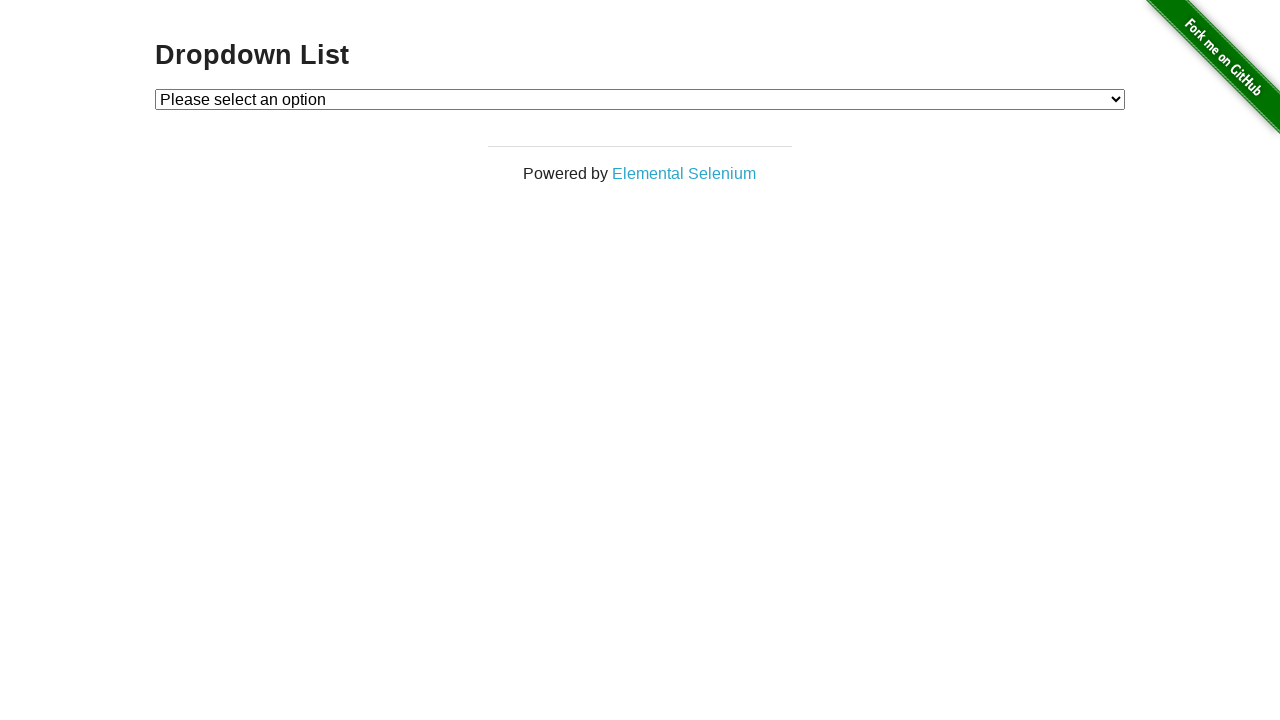

Selected 'Option 1' from dropdown on #dropdown
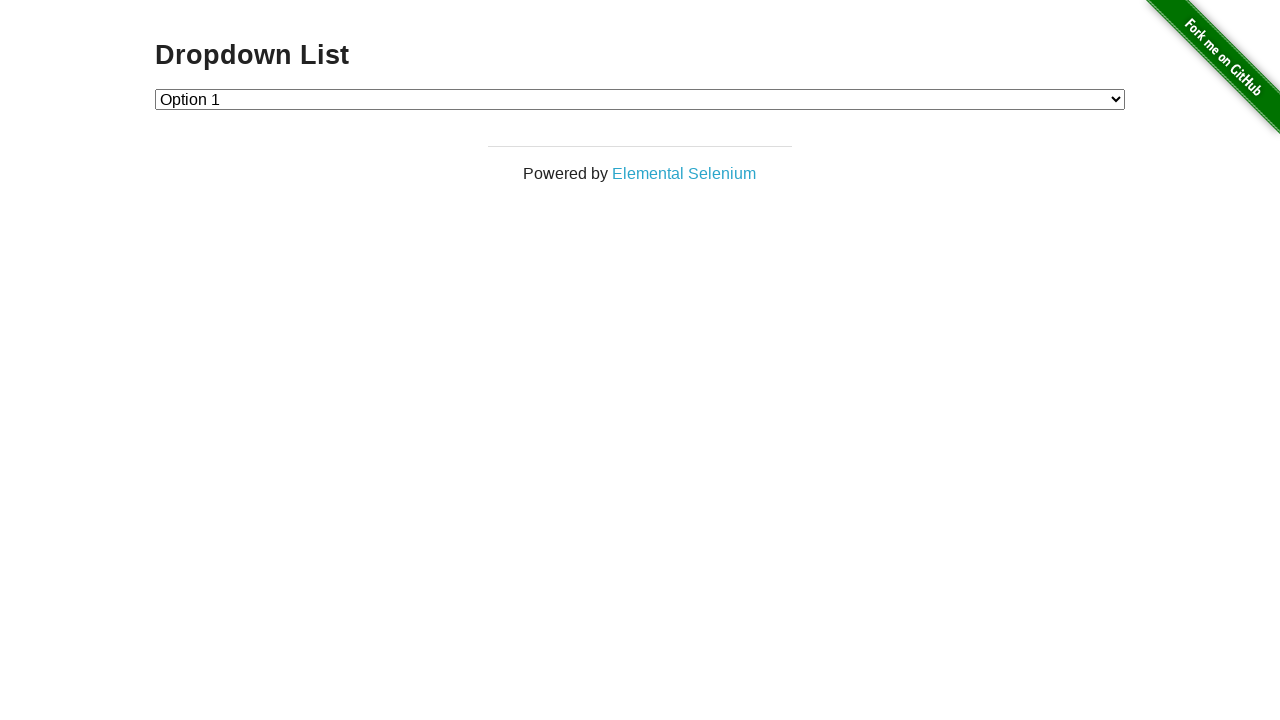

Verified that 'Option 1' was correctly selected (value='1')
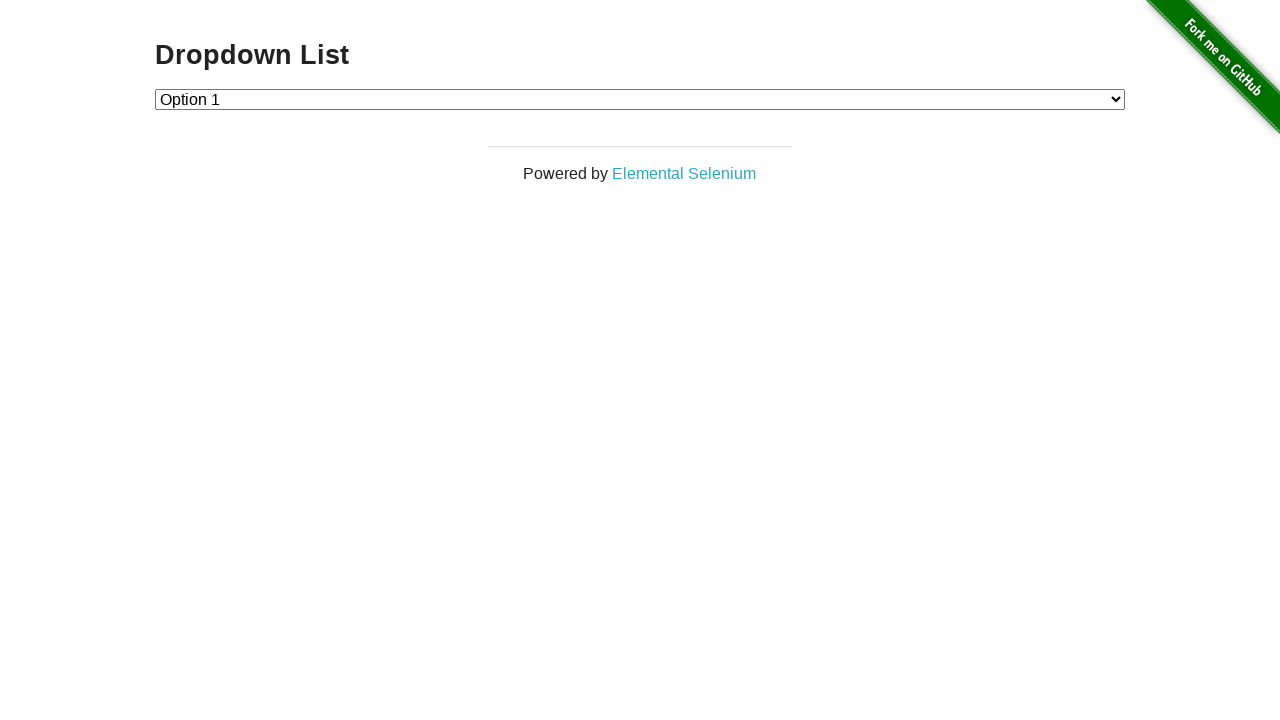

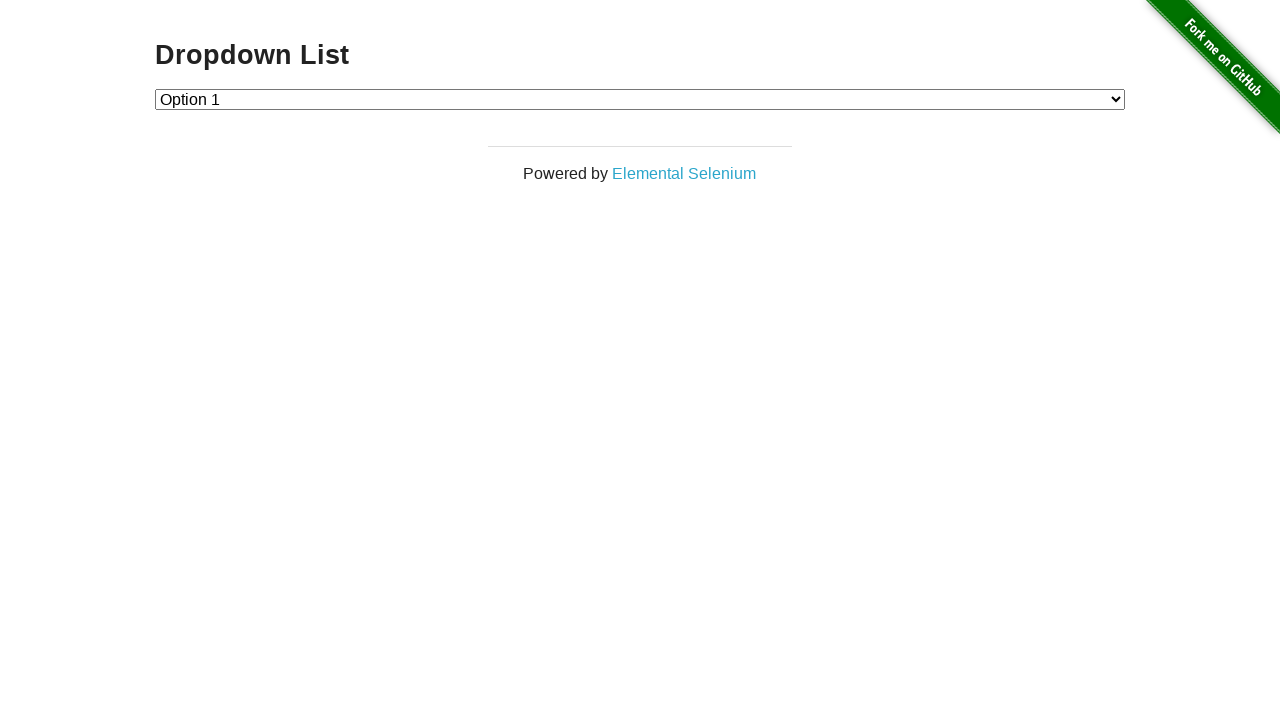